Tests the add/remove elements functionality by clicking the "Add Element" button to create a Delete button, verifying it appears, then clicking Delete to remove it and verifying it disappears.

Starting URL: http://the-internet.herokuapp.com/add_remove_elements/

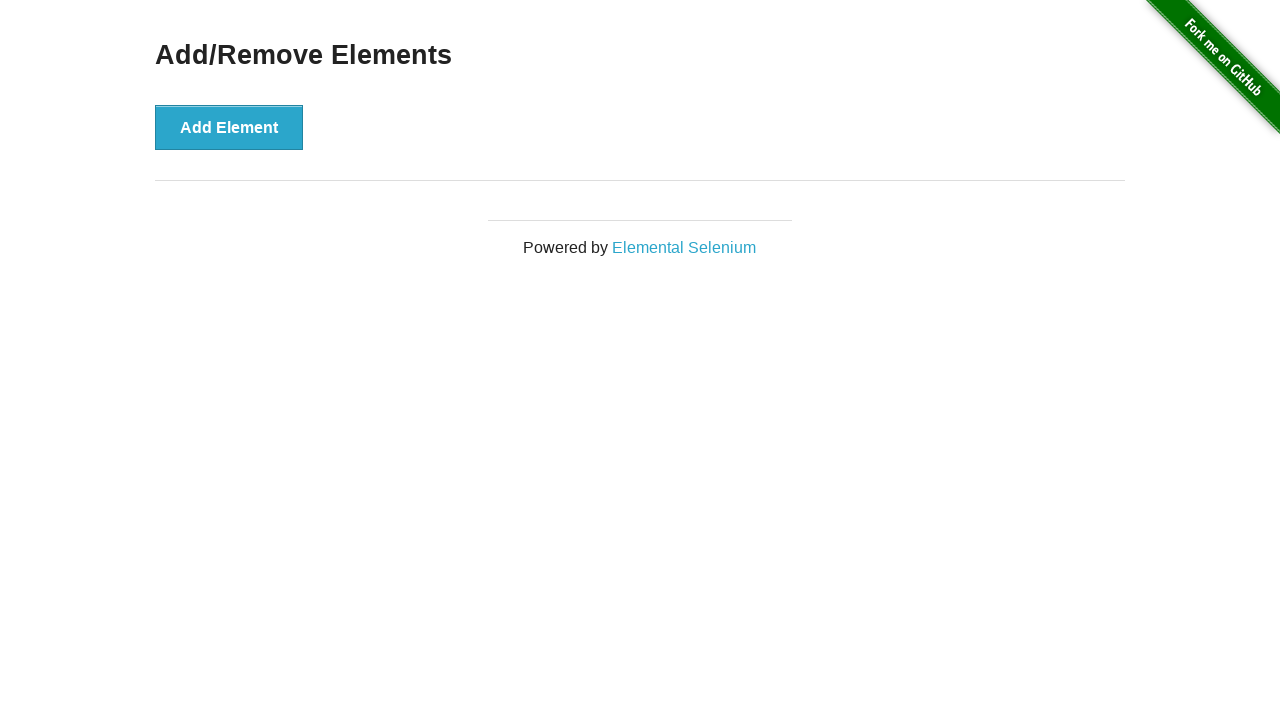

Clicked 'Add Element' button to create a Delete button at (229, 127) on button:has-text('Add Element')
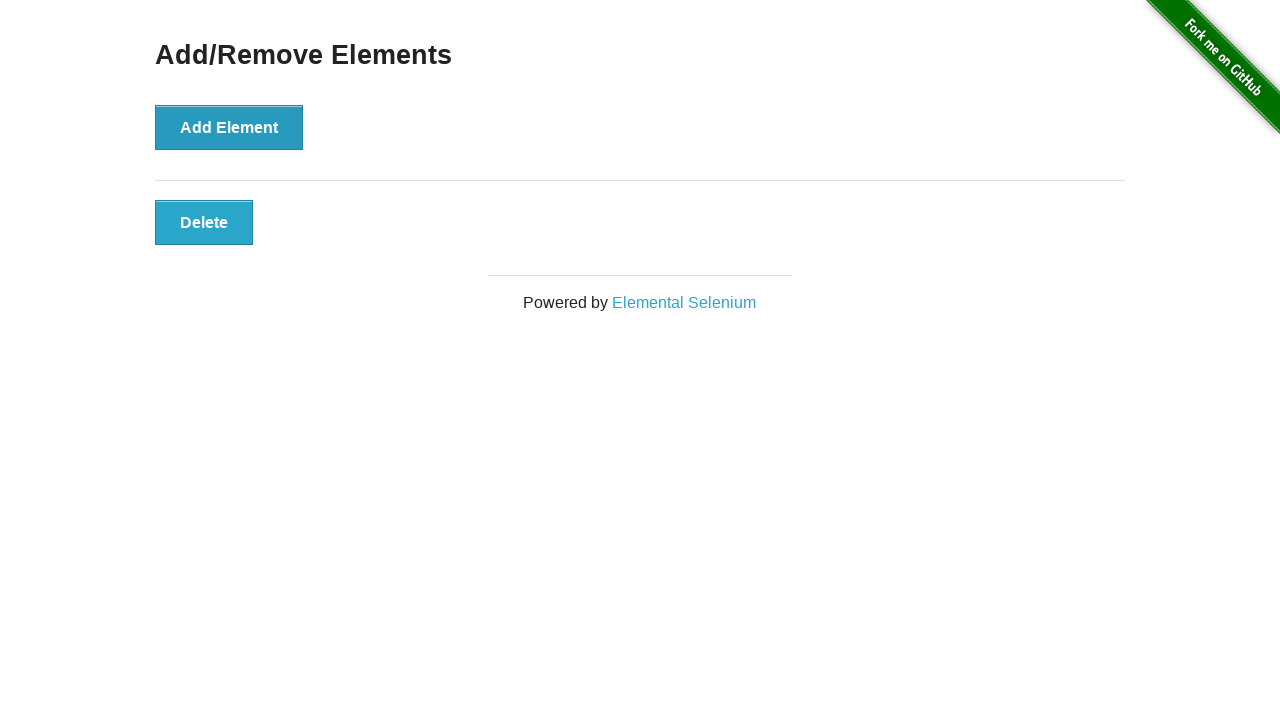

Verified Delete button appeared after adding element
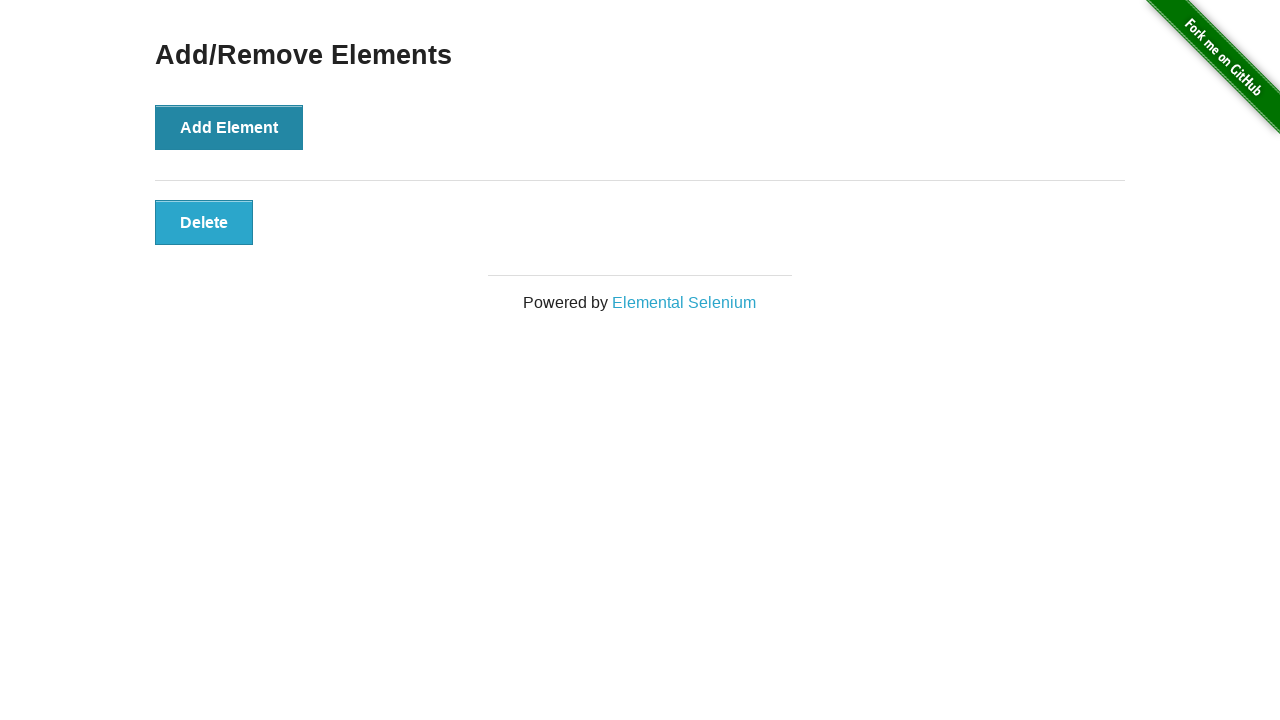

Clicked Delete button to remove the element at (204, 222) on button:has-text('Delete')
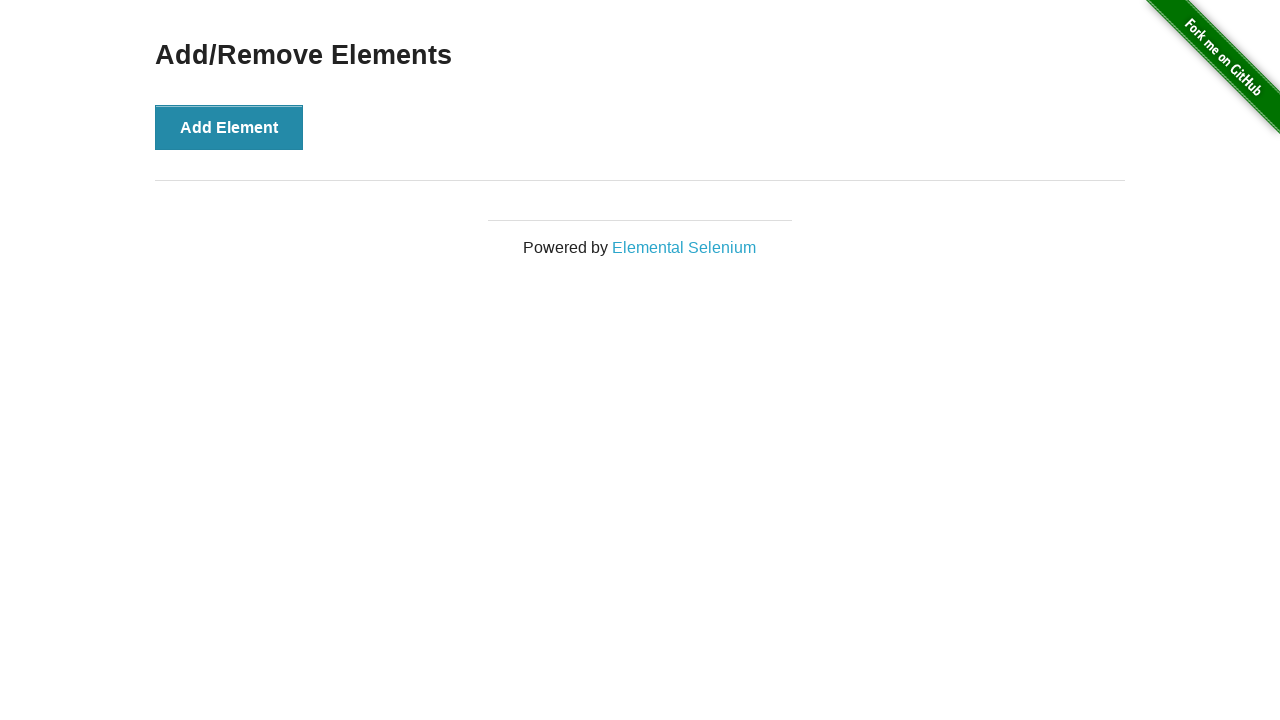

Verified Delete button disappeared after clicking it
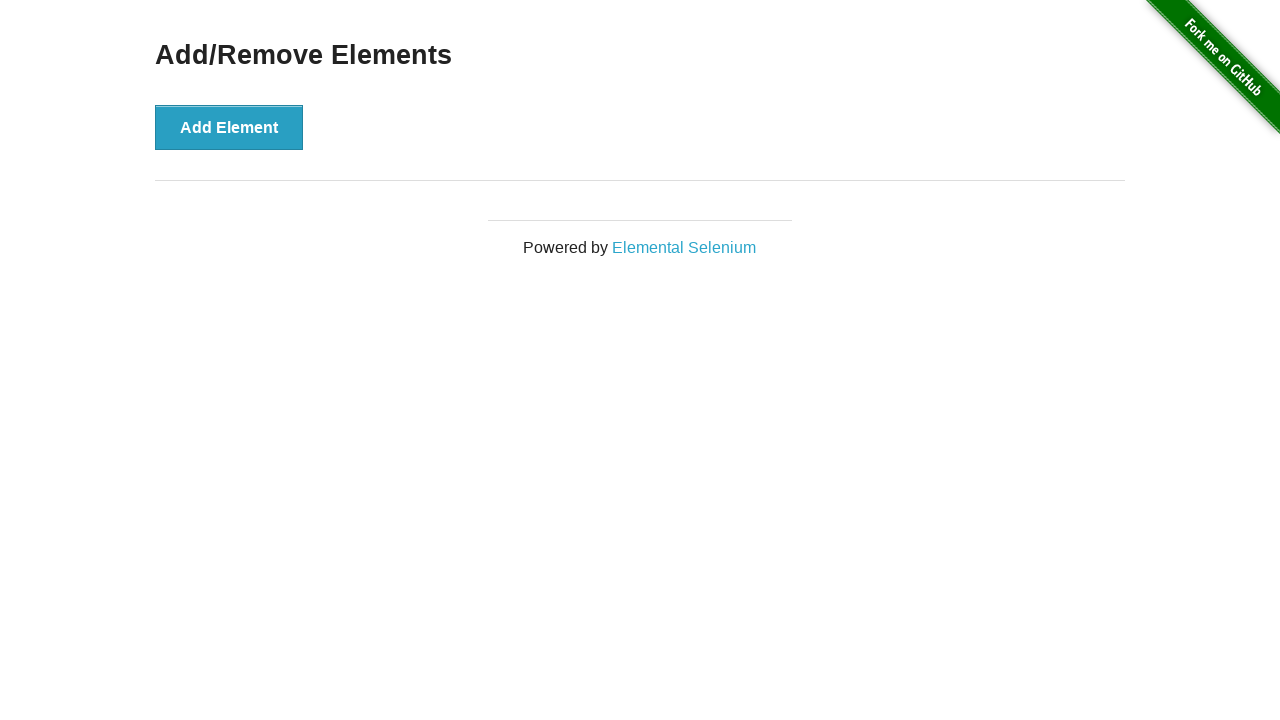

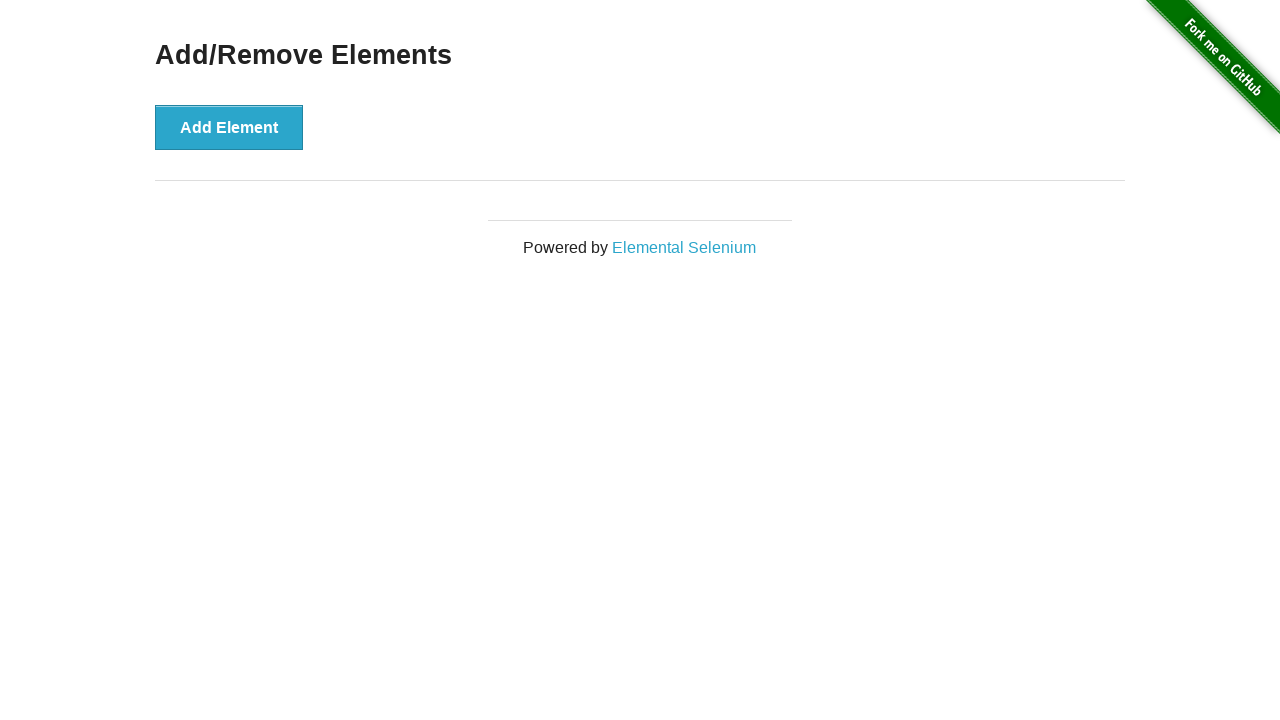